Tests that the browser back button works correctly with filter navigation.

Starting URL: https://demo.playwright.dev/todomvc

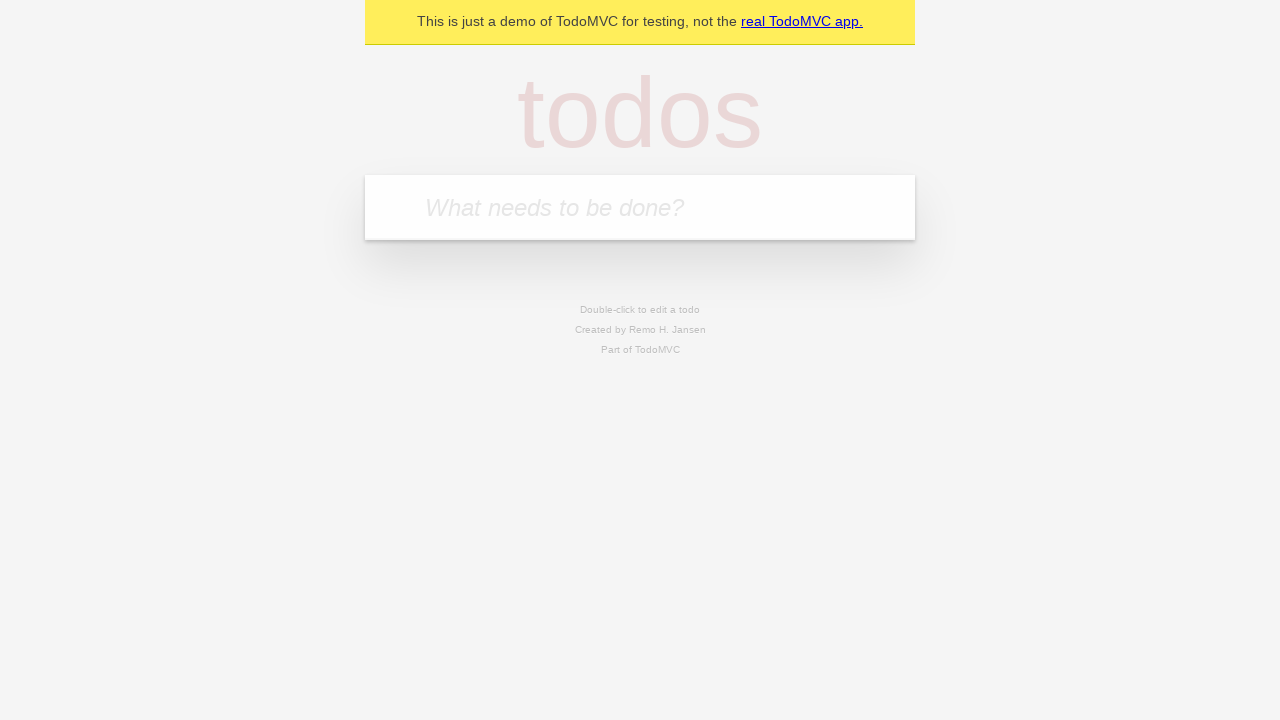

Filled todo input with 'buy some cheese' on internal:attr=[placeholder="What needs to be done?"i]
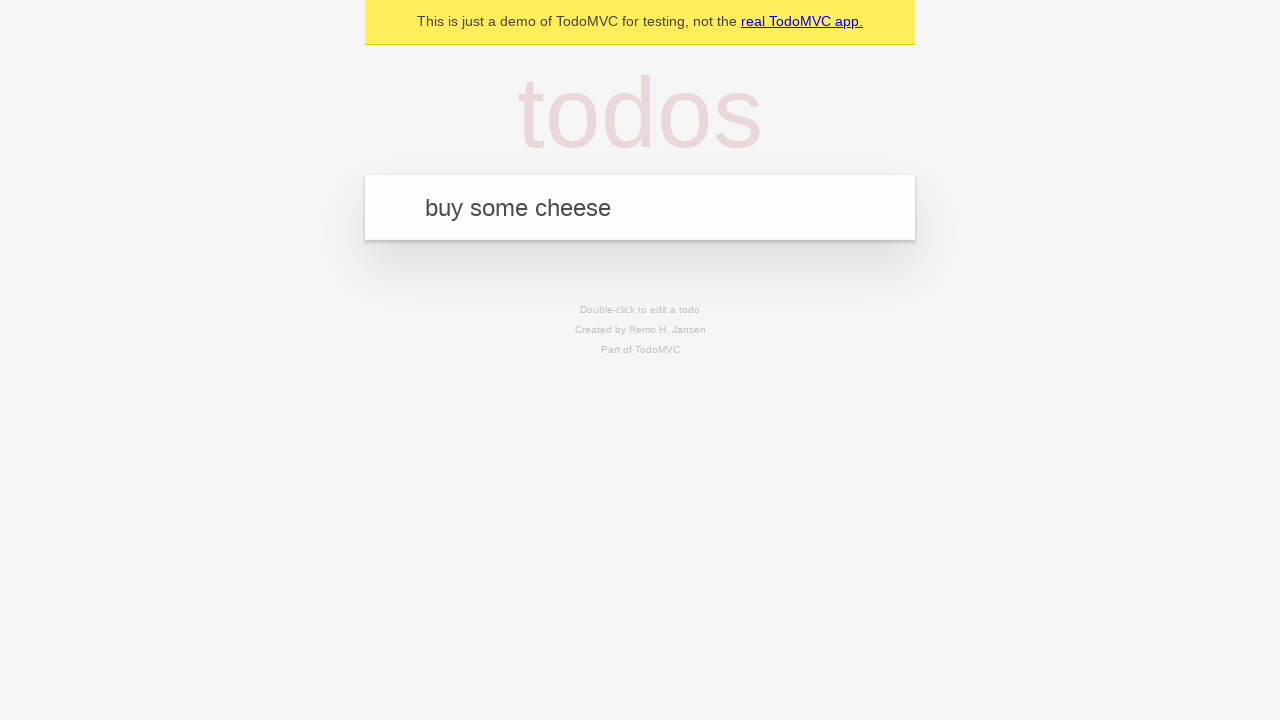

Pressed Enter to add first todo on internal:attr=[placeholder="What needs to be done?"i]
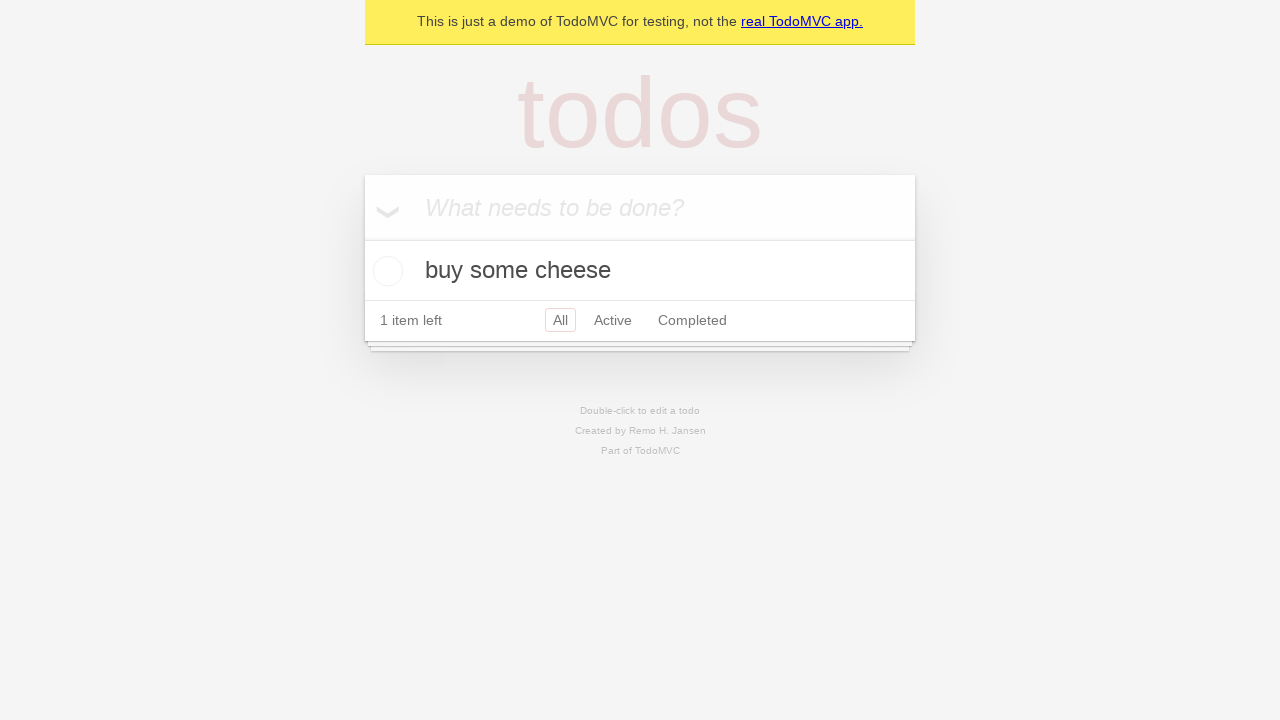

Filled todo input with 'feed the cat' on internal:attr=[placeholder="What needs to be done?"i]
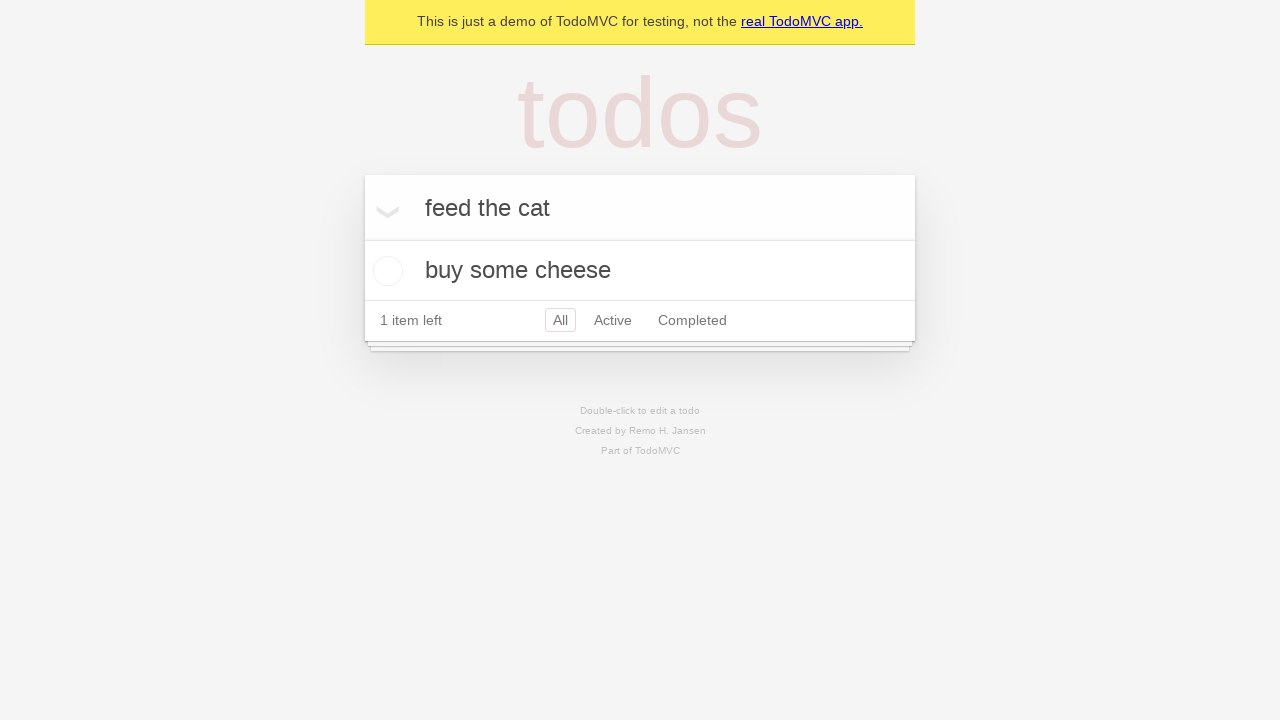

Pressed Enter to add second todo on internal:attr=[placeholder="What needs to be done?"i]
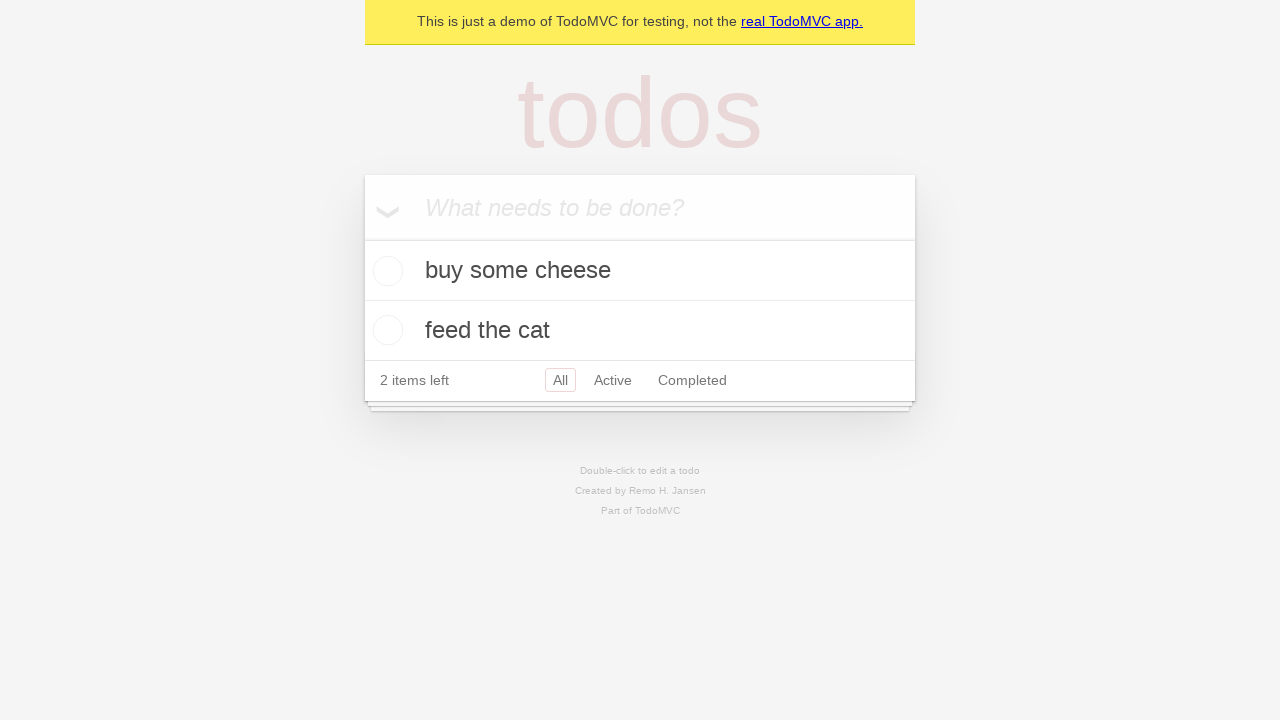

Filled todo input with 'book a doctors appointment' on internal:attr=[placeholder="What needs to be done?"i]
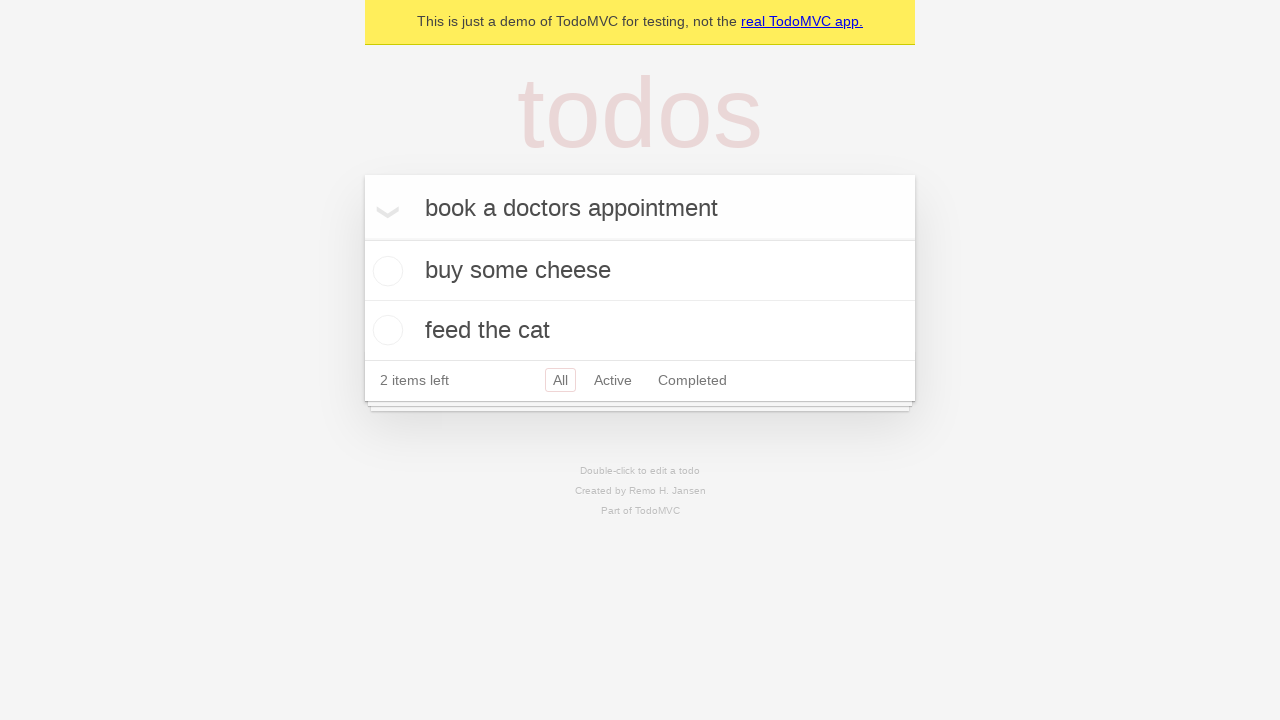

Pressed Enter to add third todo on internal:attr=[placeholder="What needs to be done?"i]
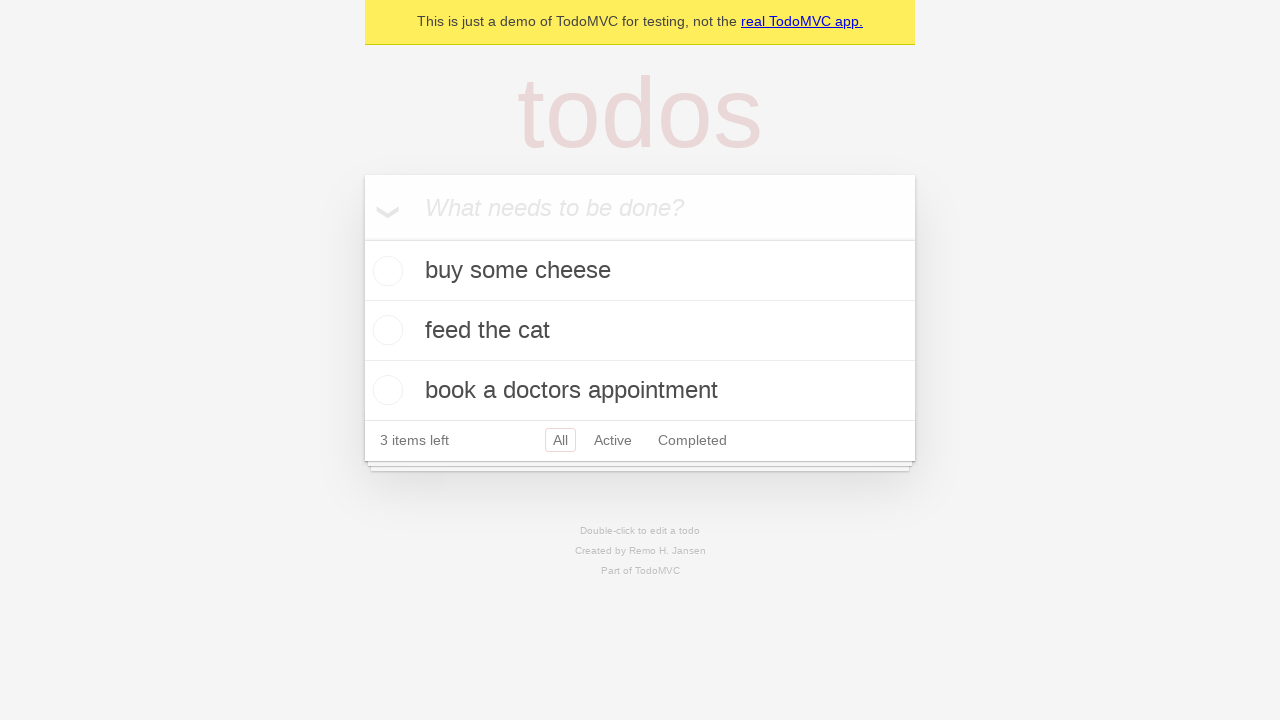

Checked the second todo item at (385, 330) on internal:testid=[data-testid="todo-item"s] >> nth=1 >> internal:role=checkbox
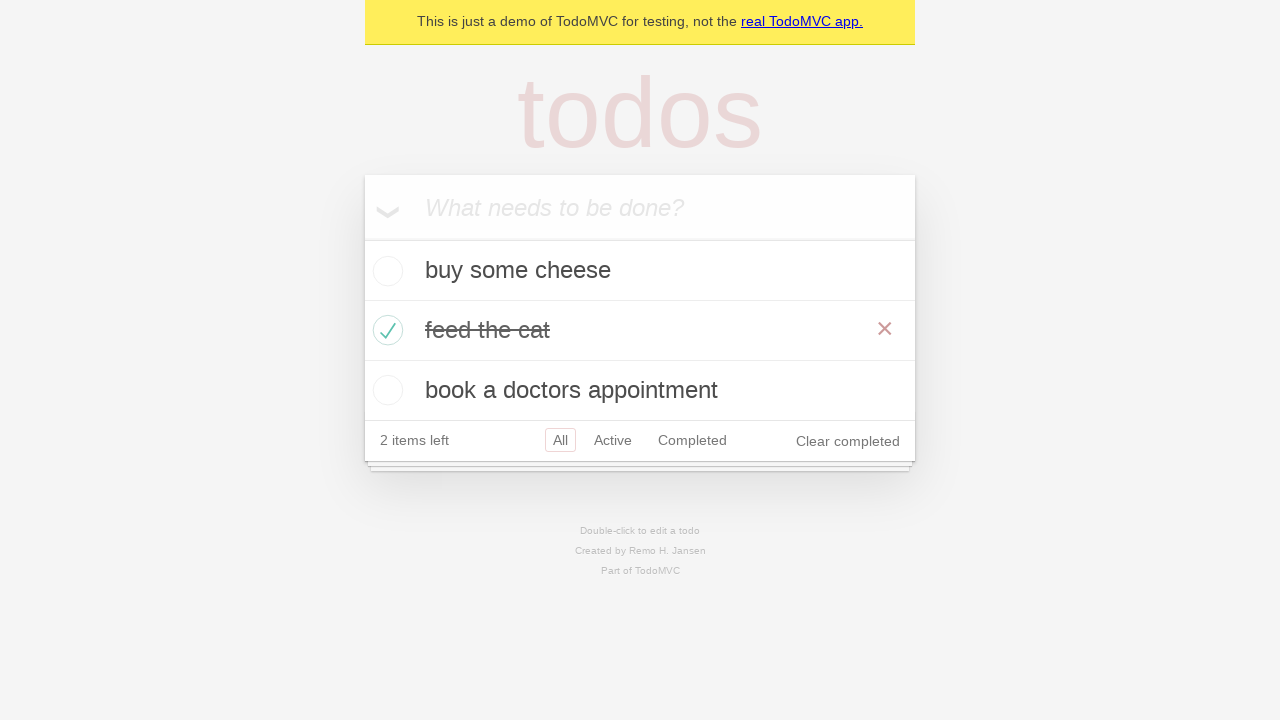

Clicked 'All' filter link at (560, 440) on internal:role=link[name="All"i]
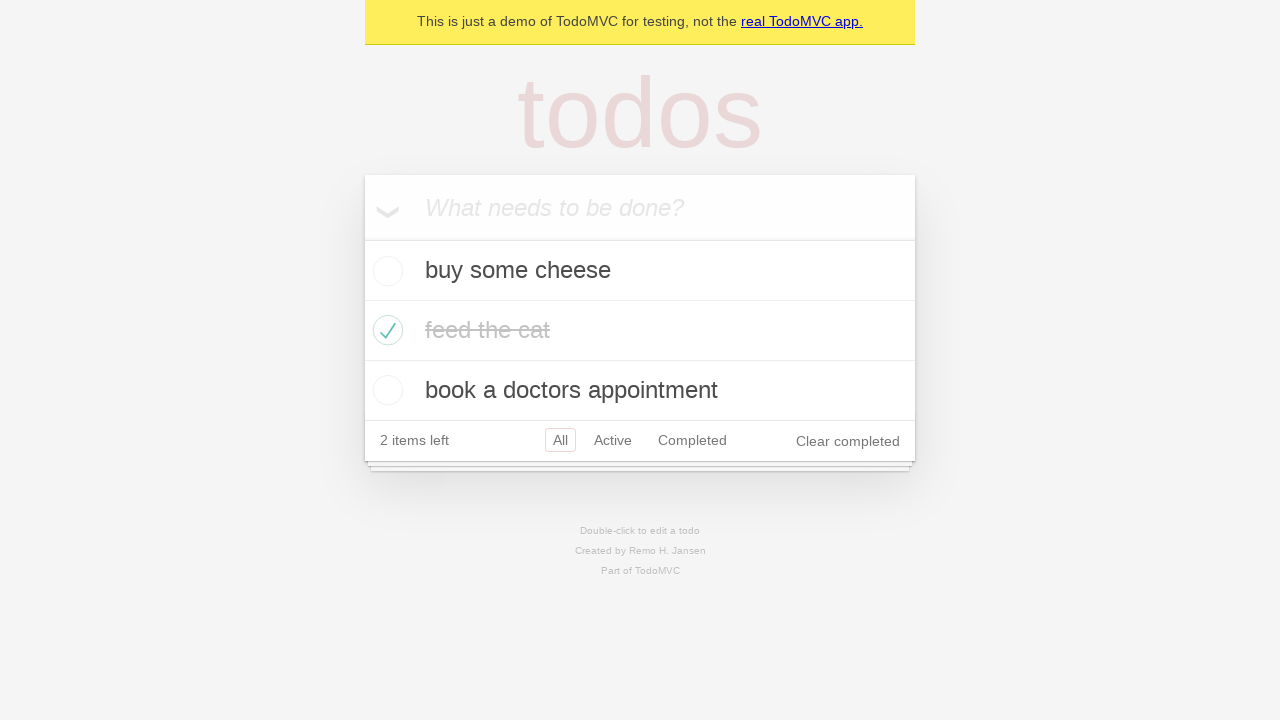

Clicked 'Active' filter link at (613, 440) on internal:role=link[name="Active"i]
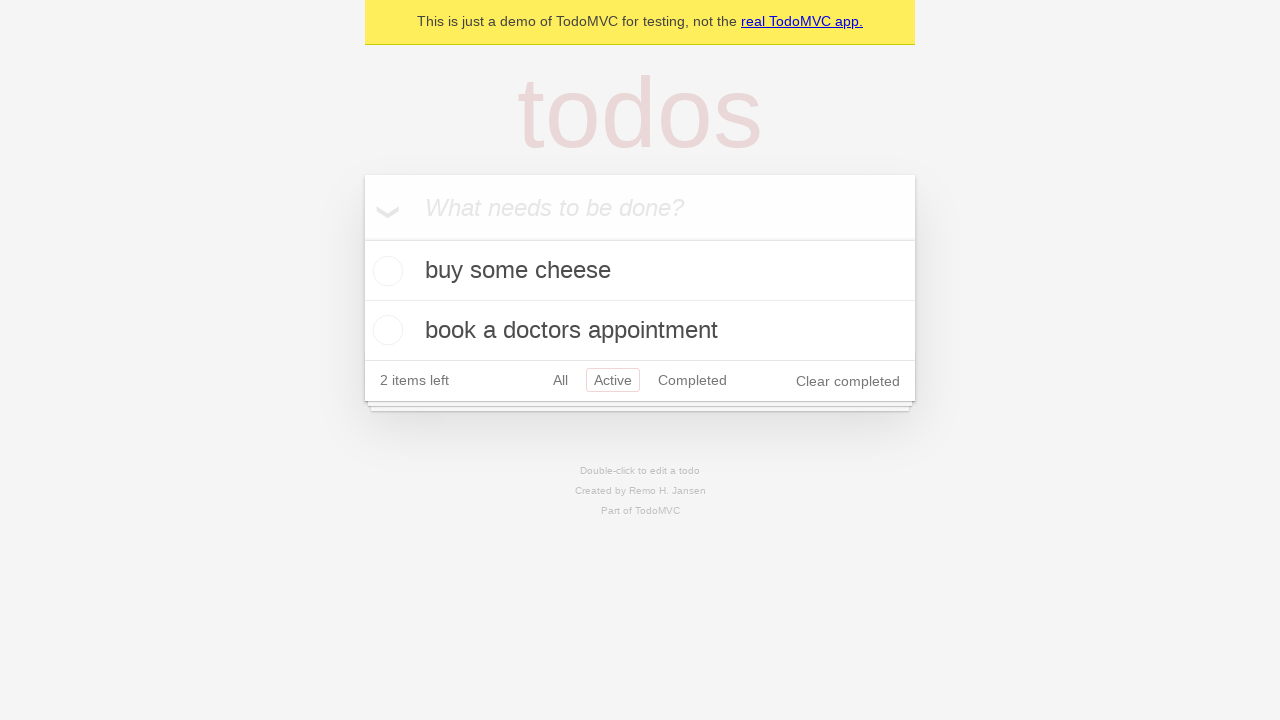

Clicked 'Completed' filter link at (692, 380) on internal:role=link[name="Completed"i]
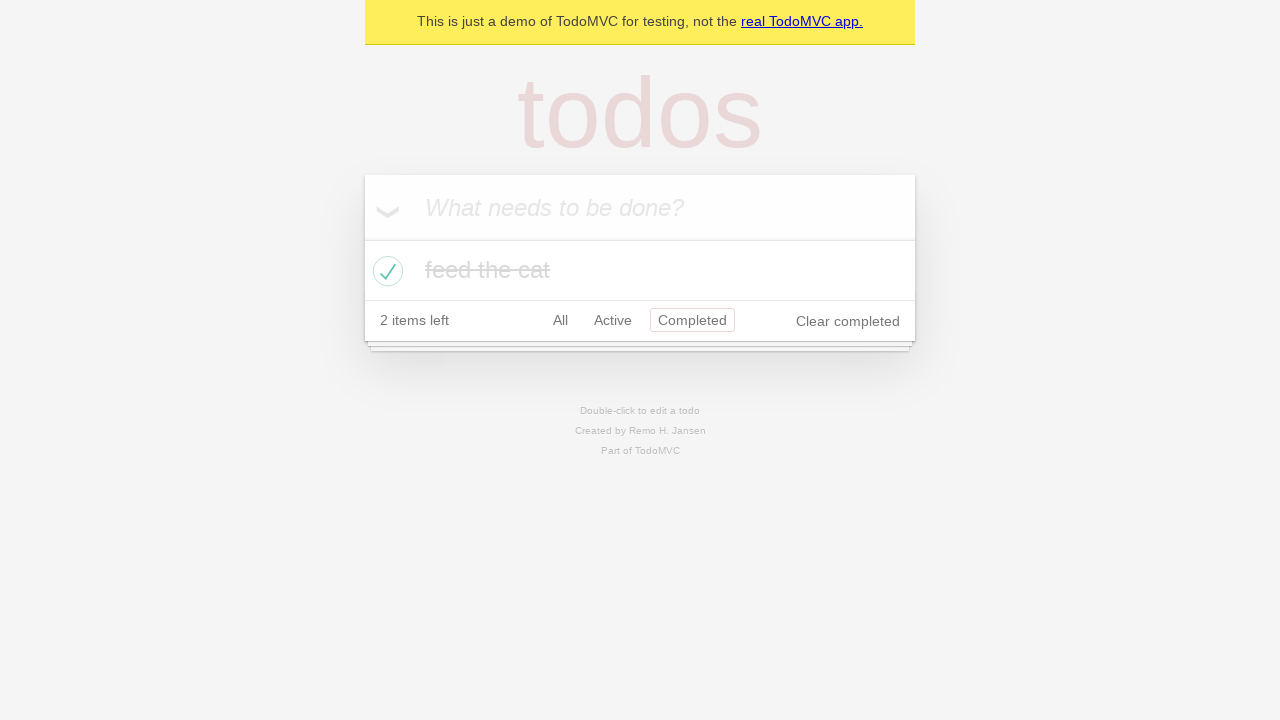

Navigated back once using browser back button
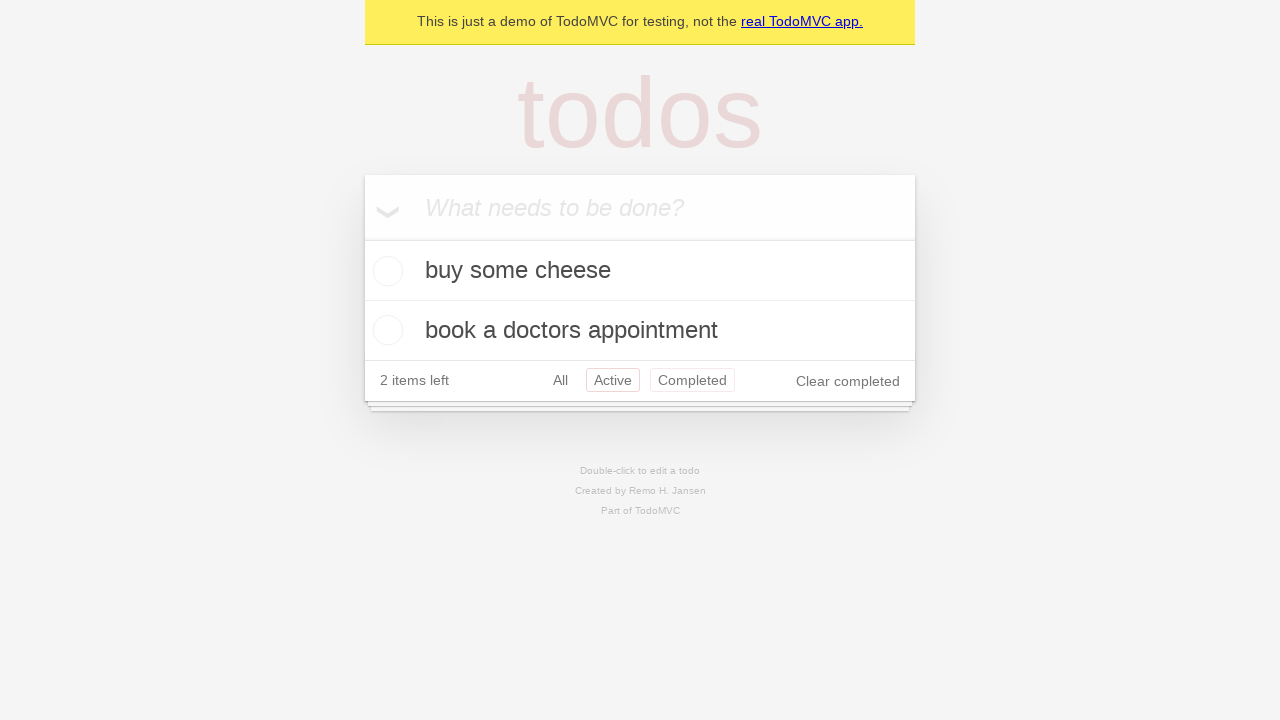

Navigated back a second time using browser back button
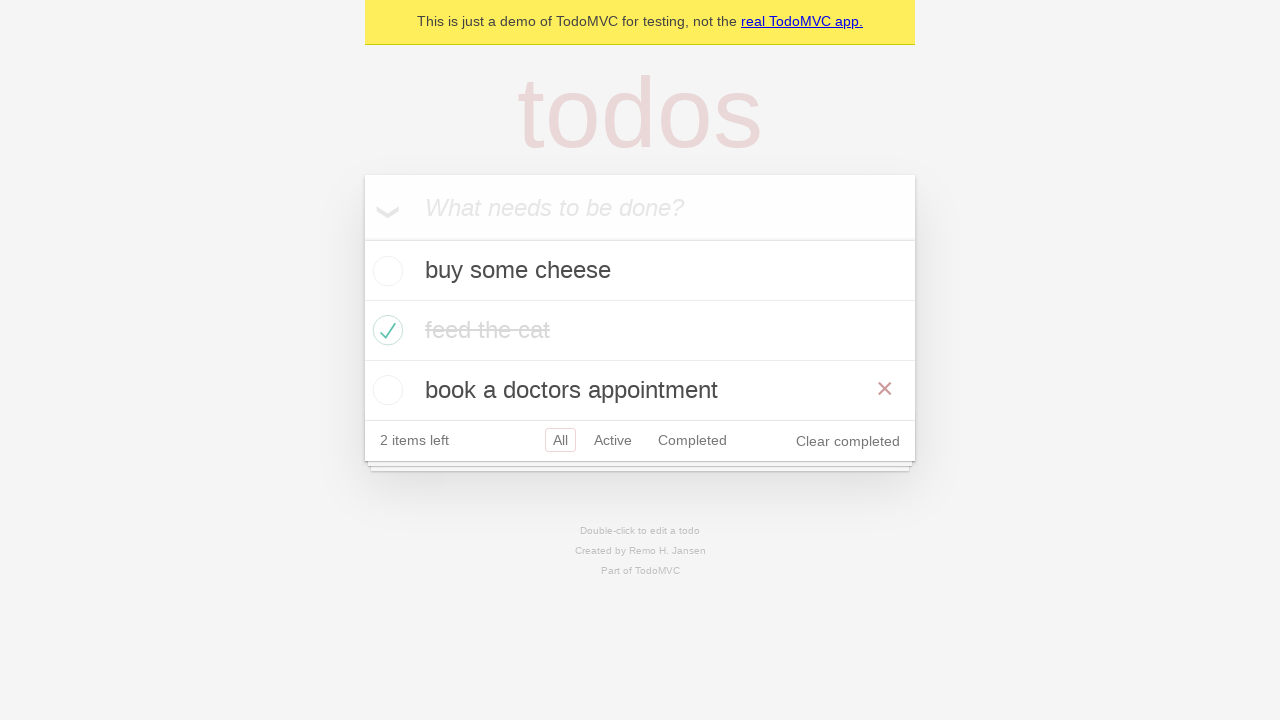

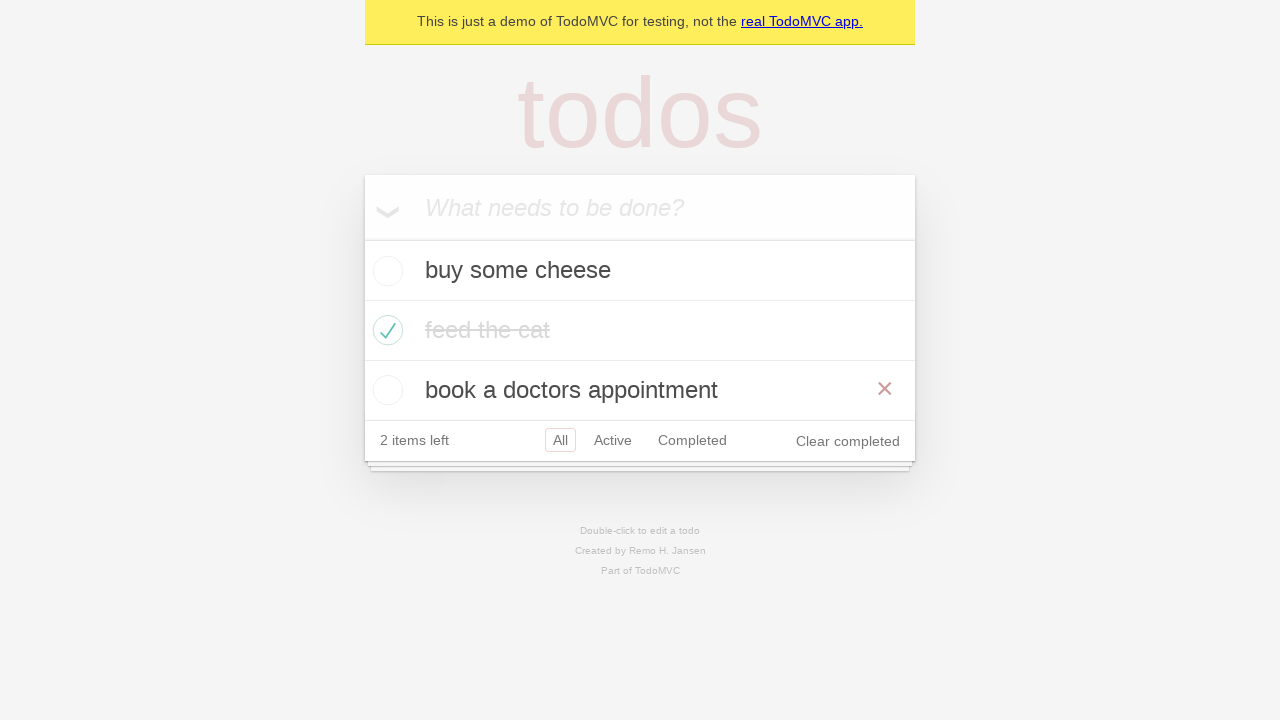